Tests registration form by filling required fields (first name, last name, email) and submitting the form

Starting URL: http://suninjuly.github.io/registration1.html

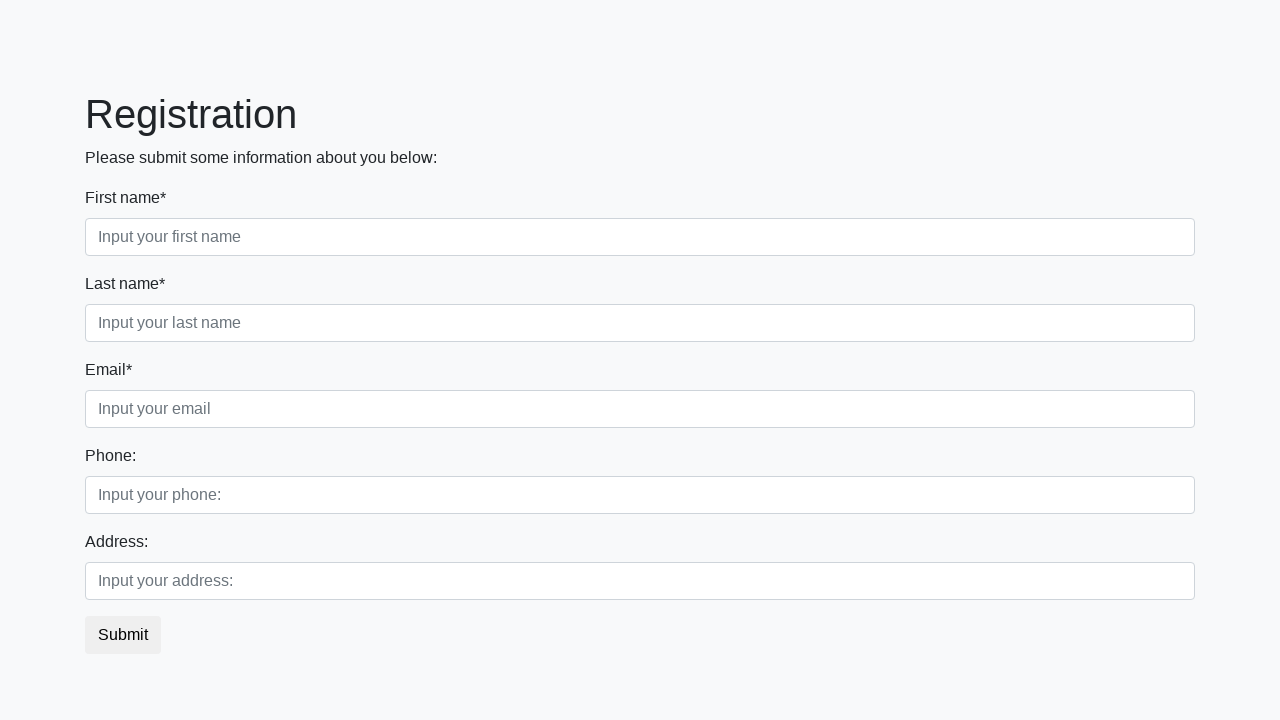

Filled first name field with 'First' on .first_block .form-control.first
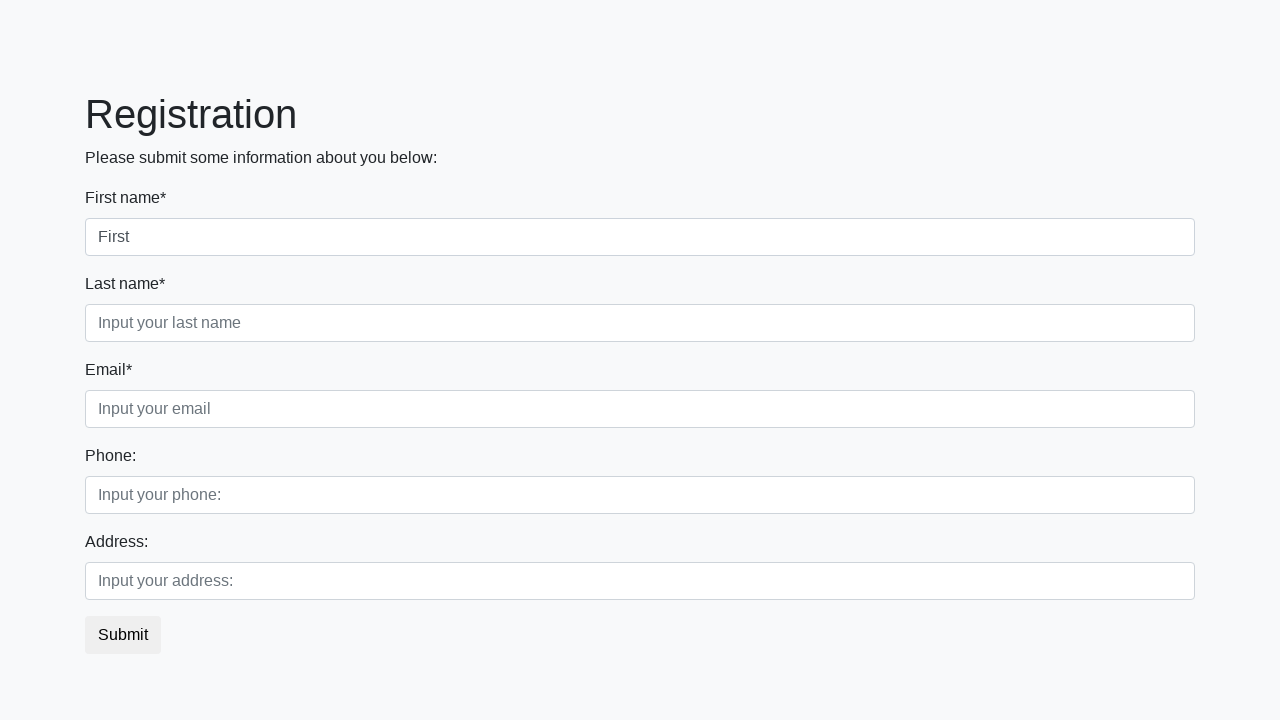

Filled last name field with 'Last' on .first_block .form-control.second
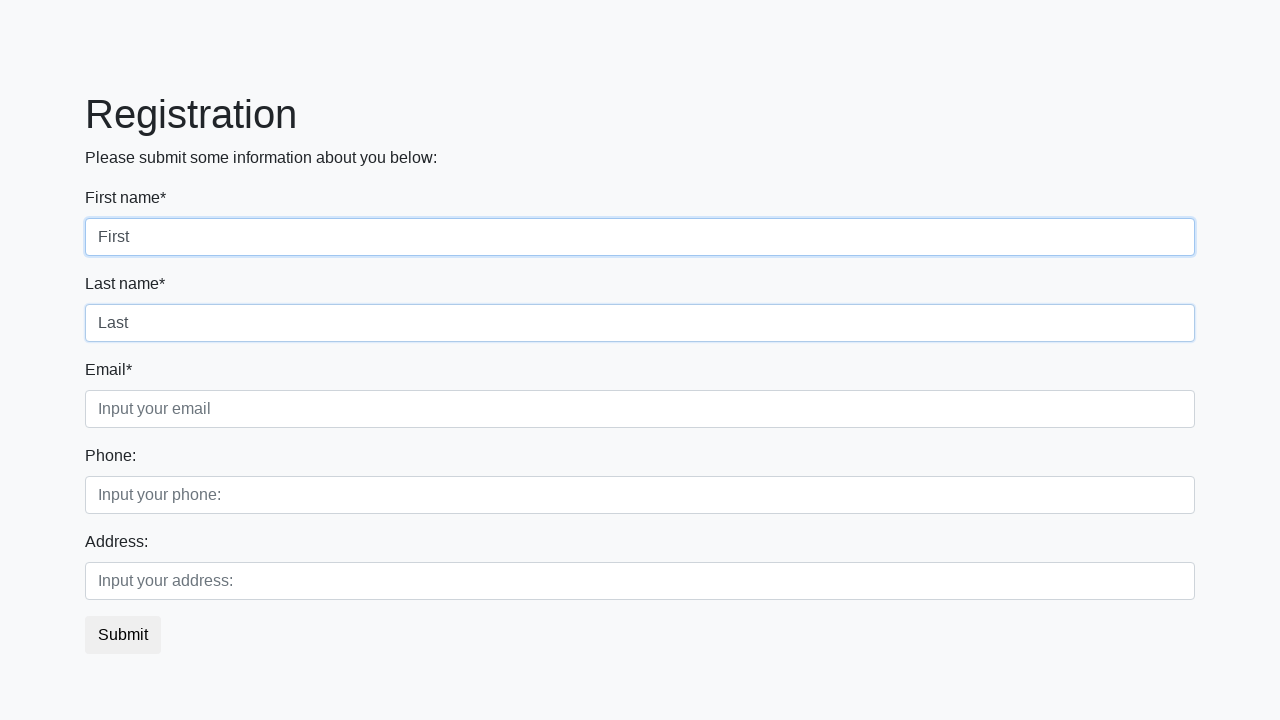

Filled email field with 'mail@mail.com' on .first_block .form-control.third
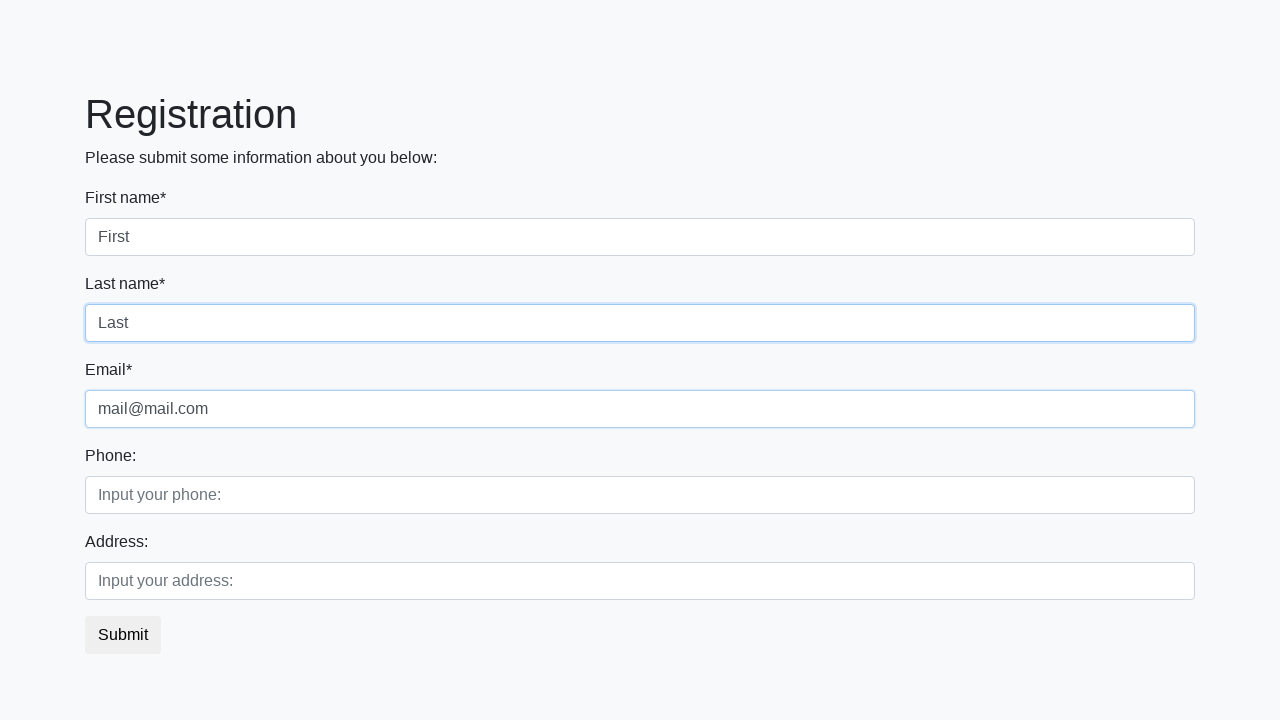

Clicked submit button to submit registration form at (123, 635) on button[type='submit']
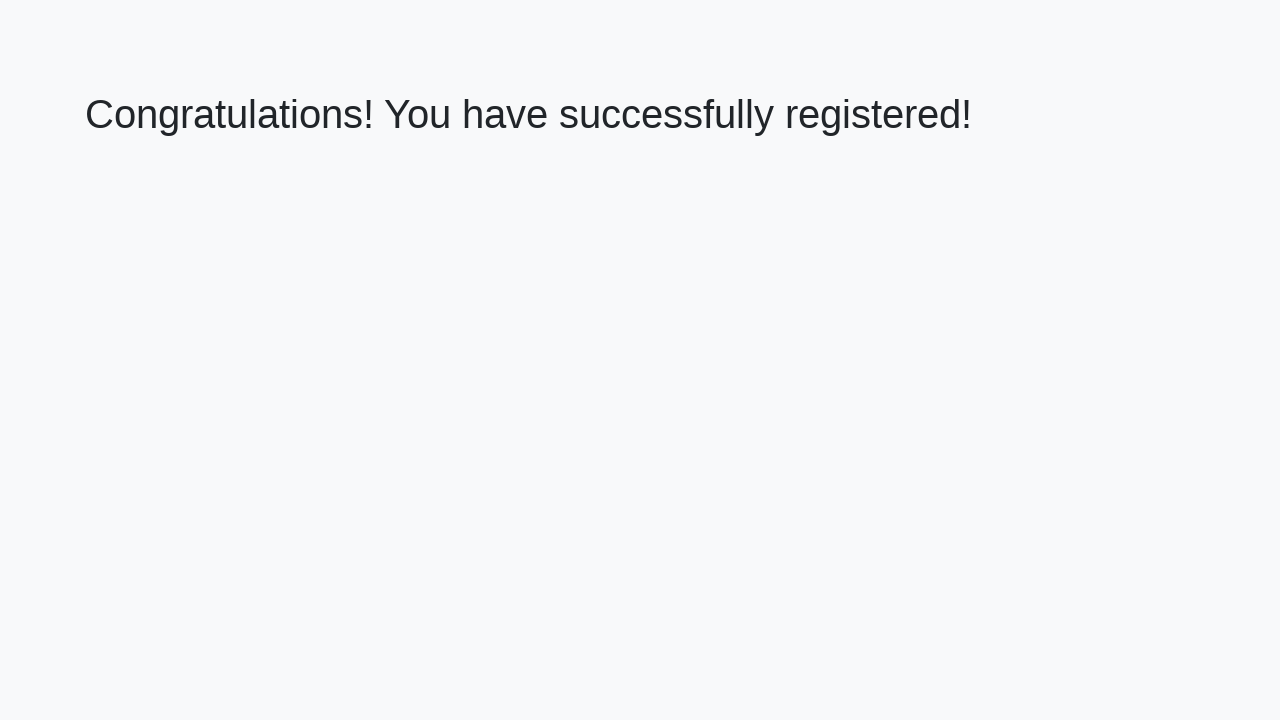

Registration result page loaded successfully
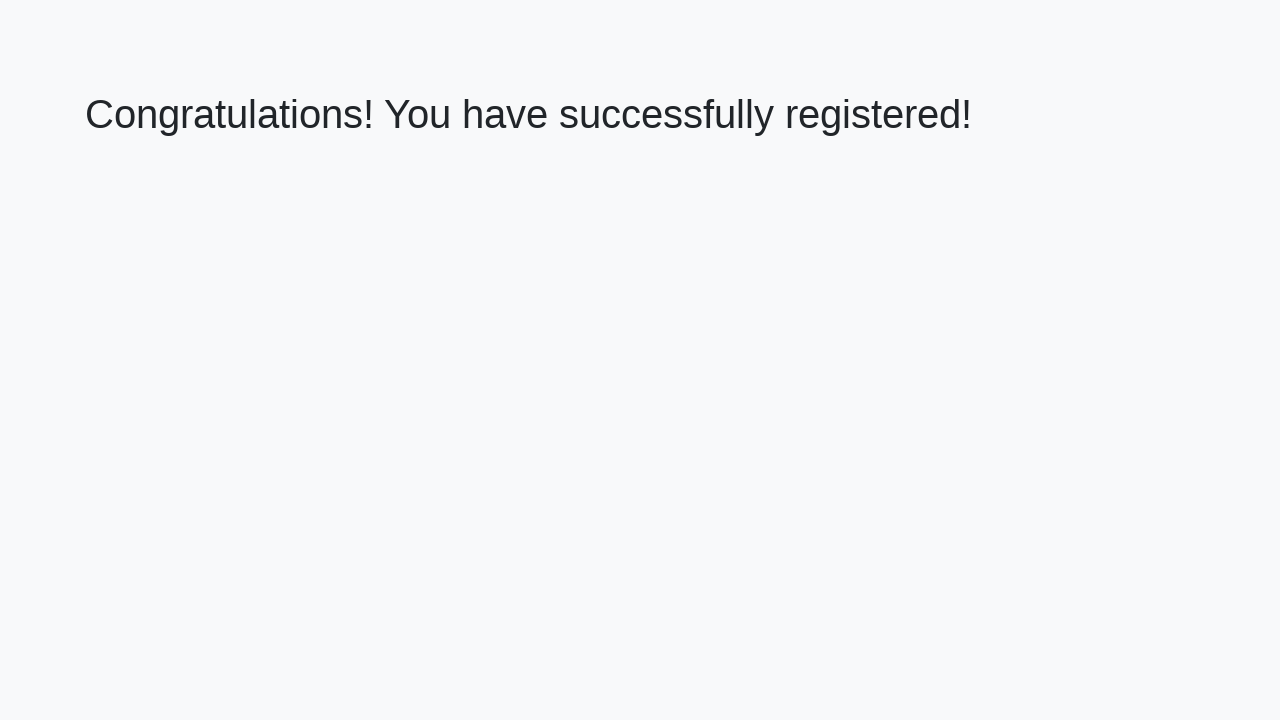

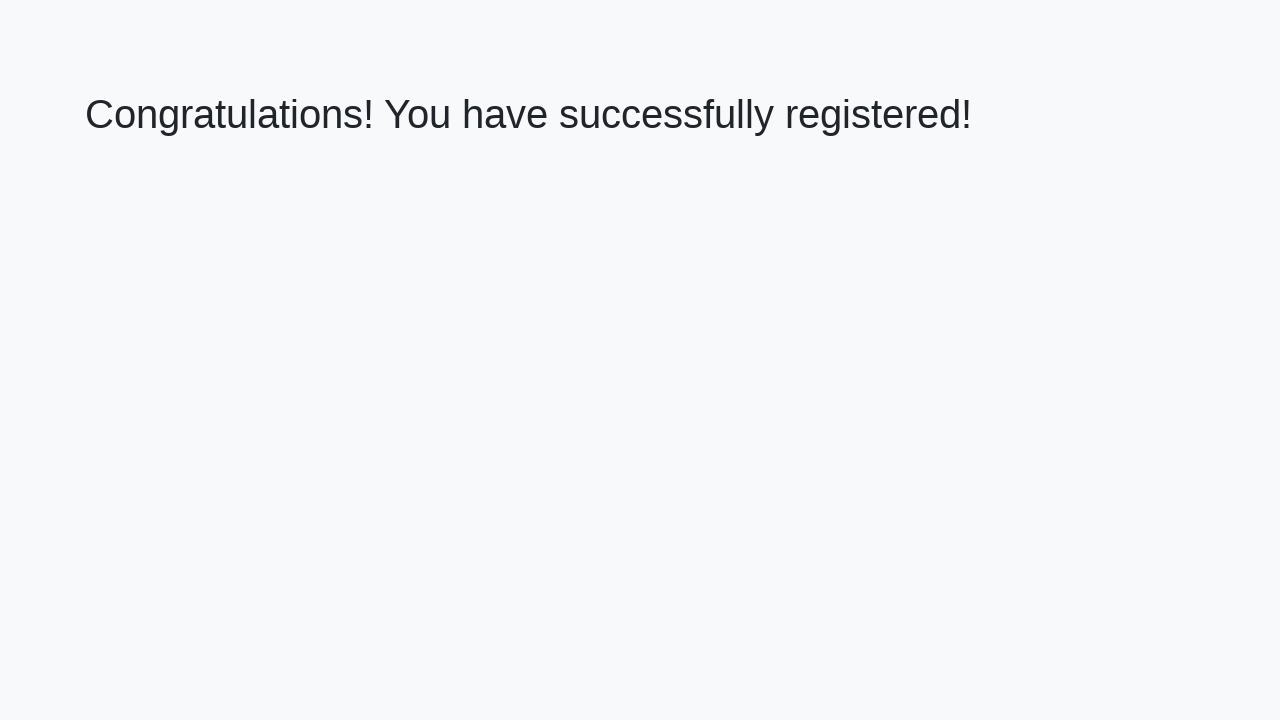